Tests auto-suggestive dropdown functionality by typing partial text and selecting a matching option from the suggestions

Starting URL: https://rahulshettyacademy.com/dropdownsPractise

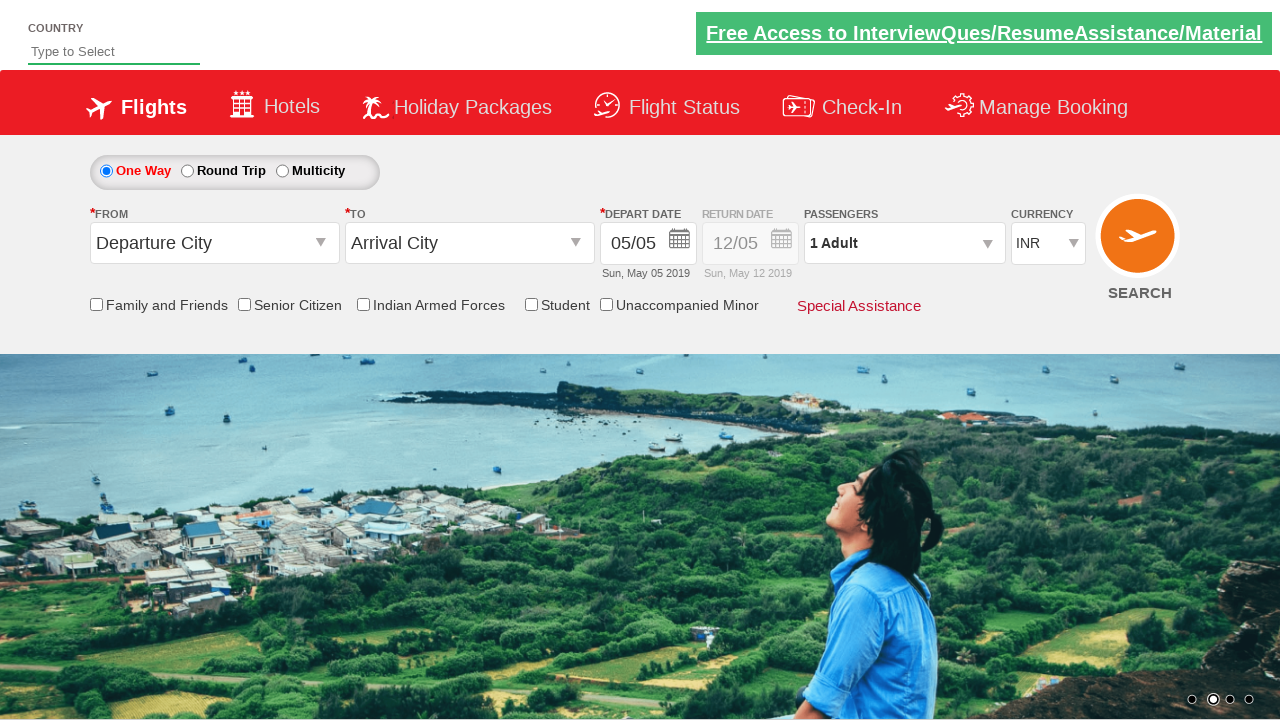

Typed 'ind' in the auto-suggest field on #autosuggest
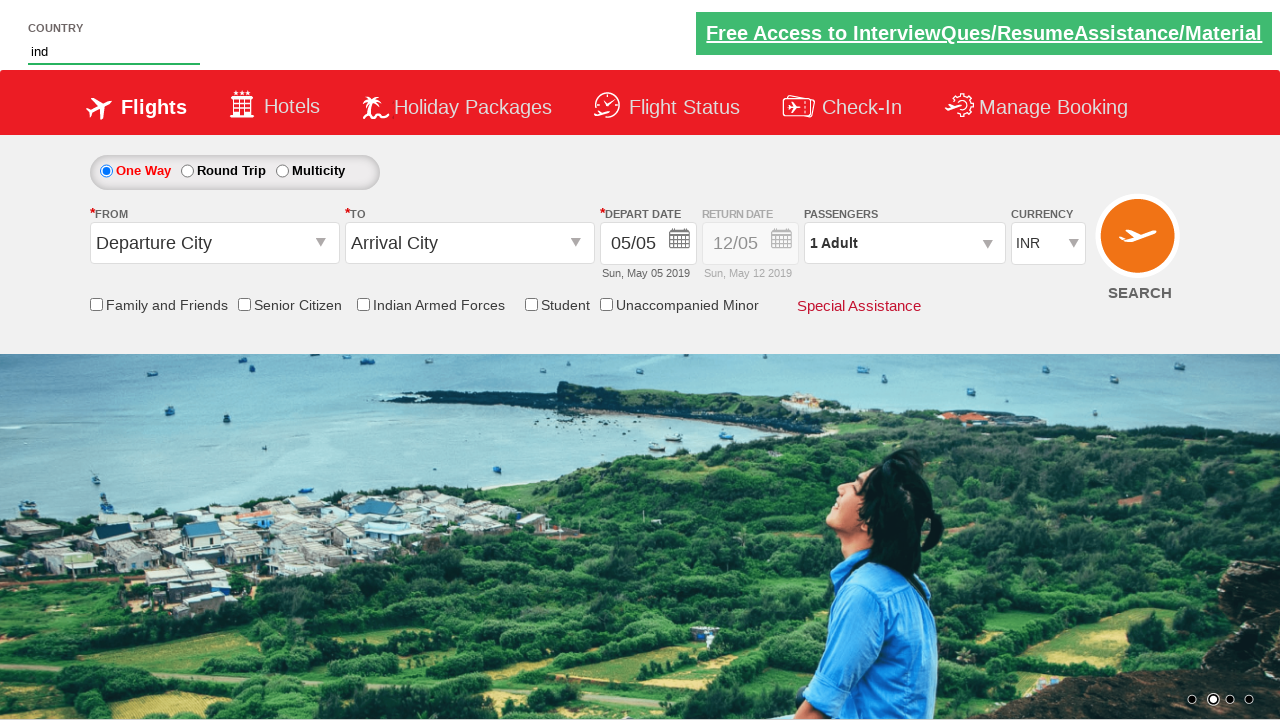

Waited for auto-suggestive dropdown options to appear
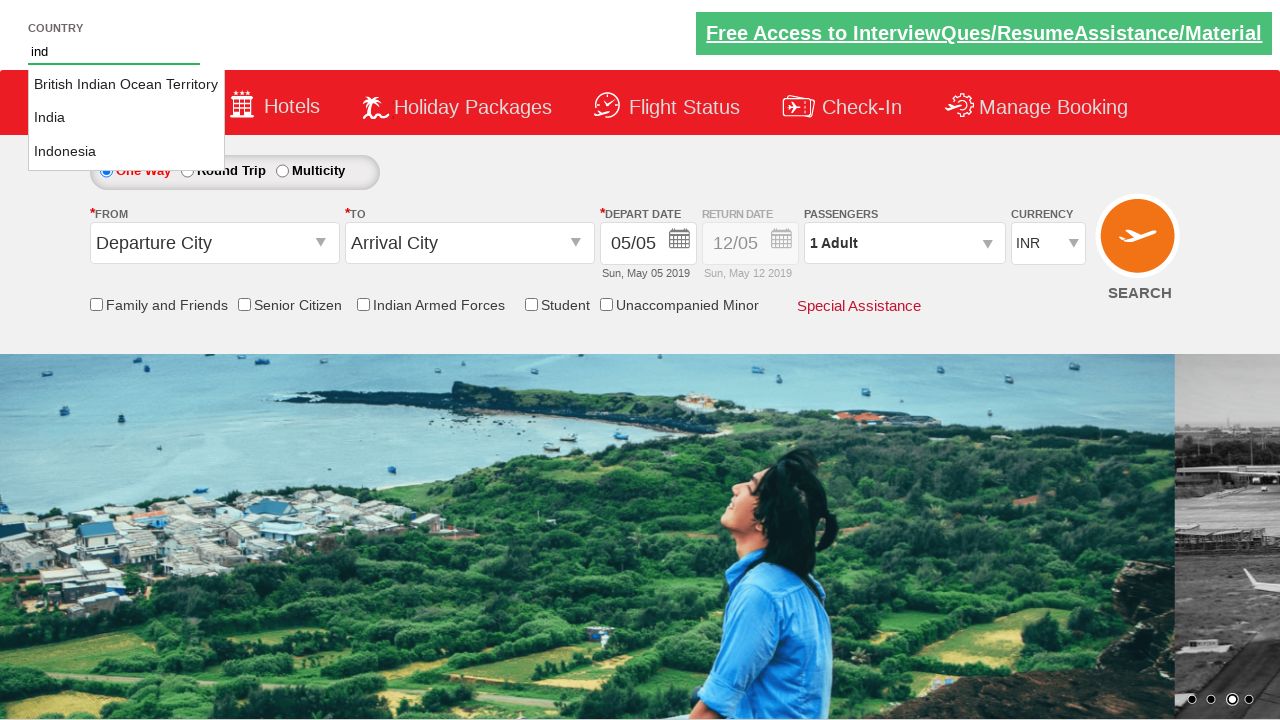

Retrieved all suggestion options from the dropdown
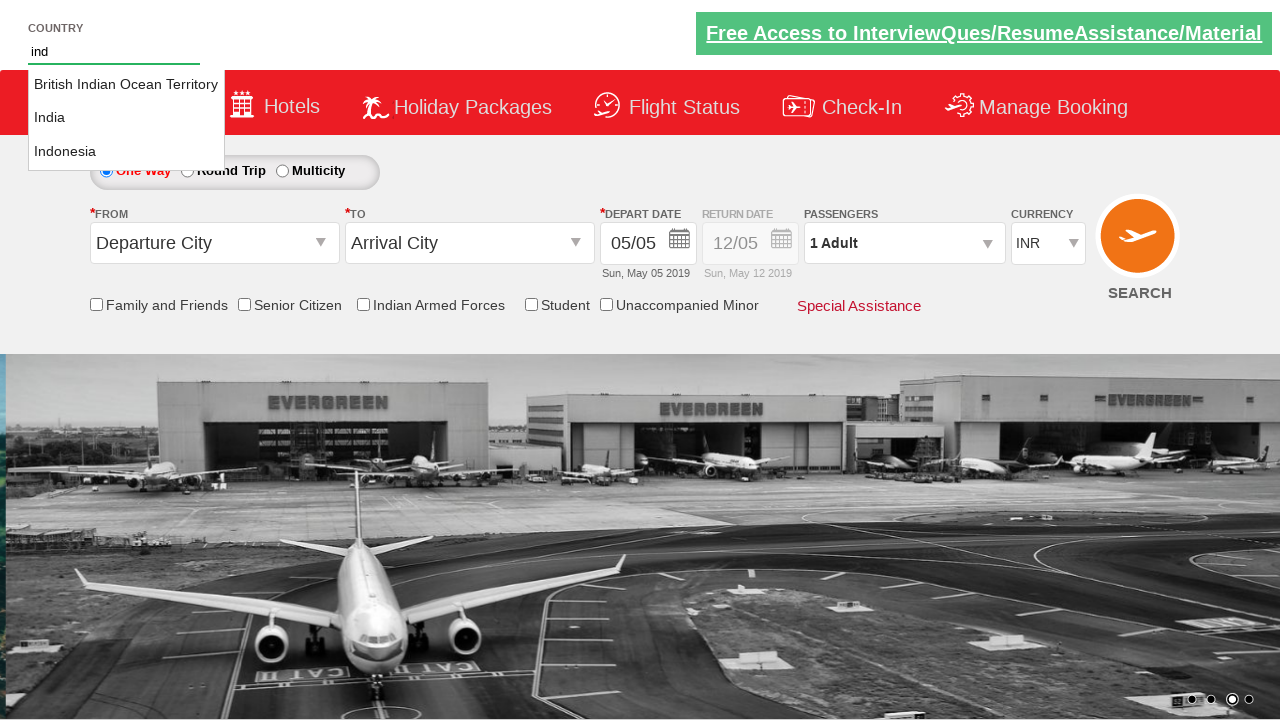

Clicked on 'India' option from the dropdown suggestions at (126, 118) on xpath=//li[@class='ui-menu-item']/a >> nth=1
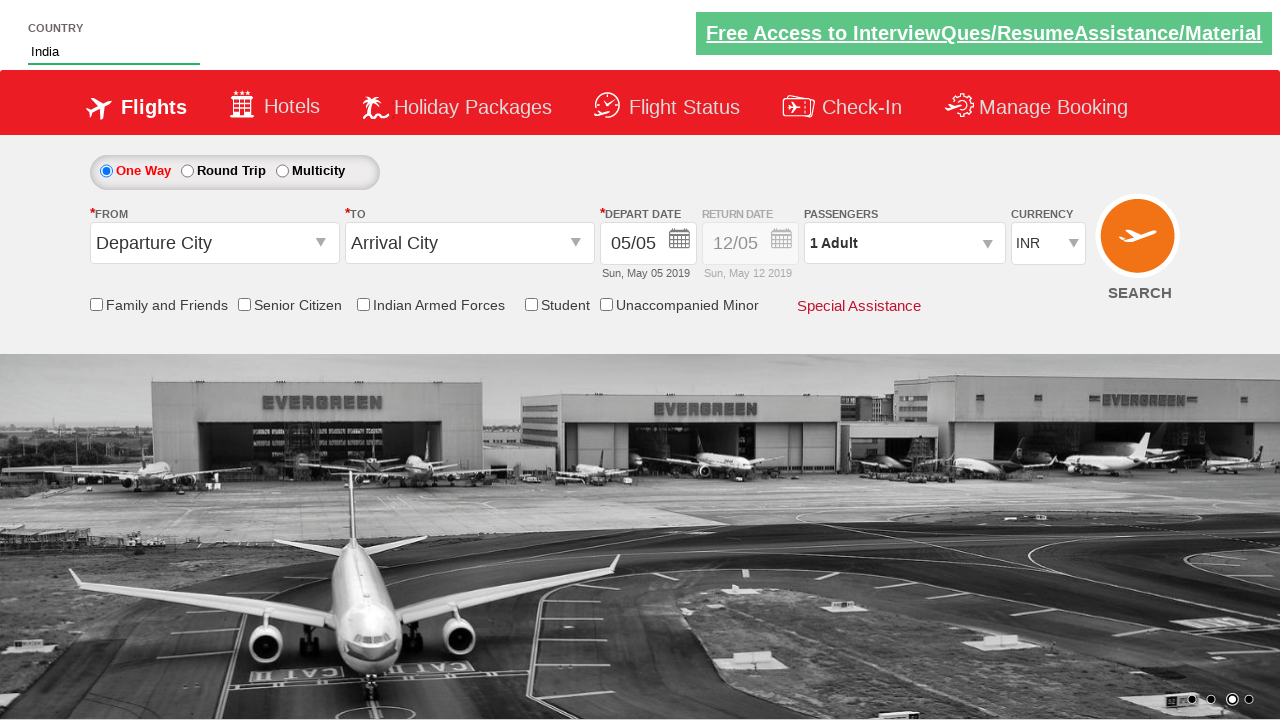

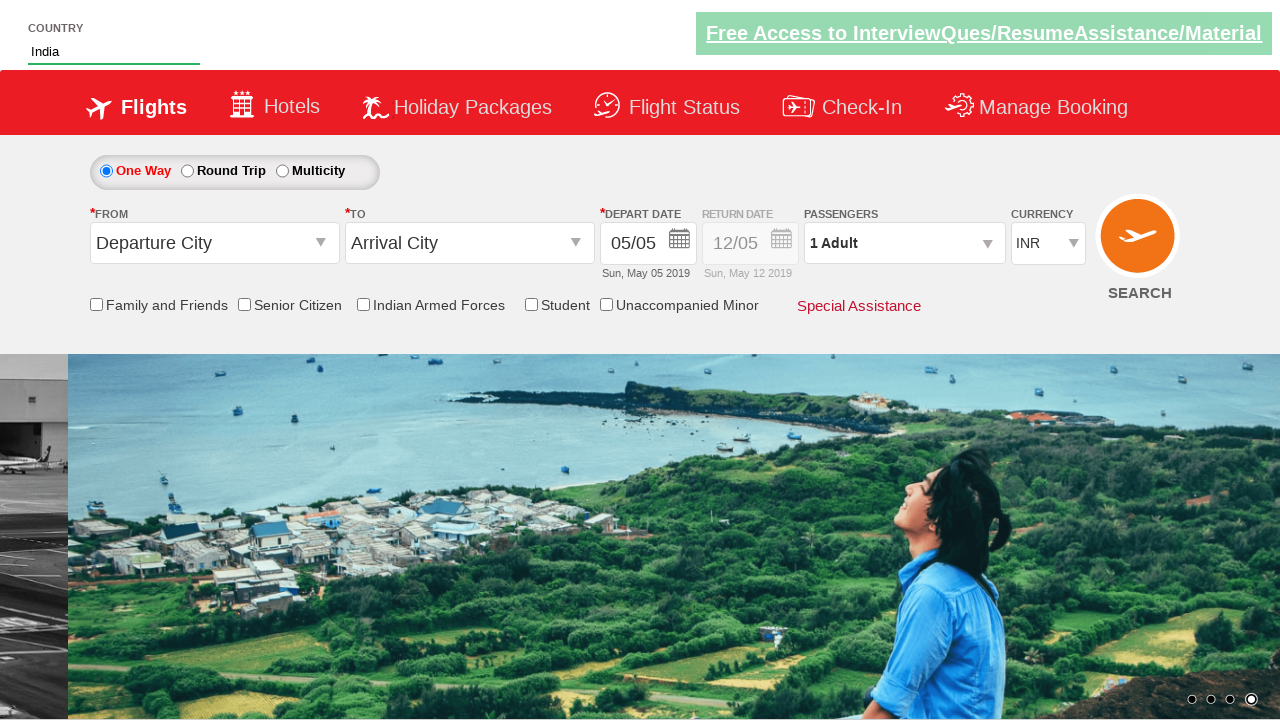